Tests password field with small characters at length greater than 10

Starting URL: https://buggy.justtestit.org/register

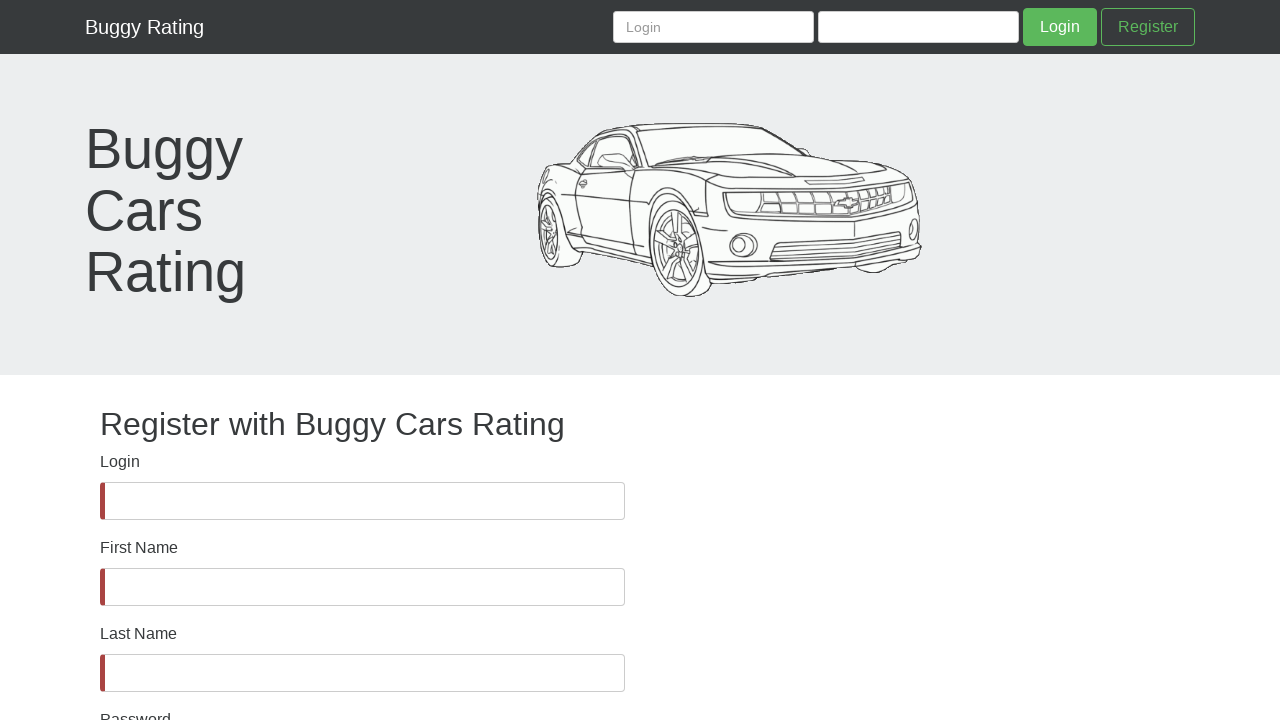

Password field is visible and ready for input
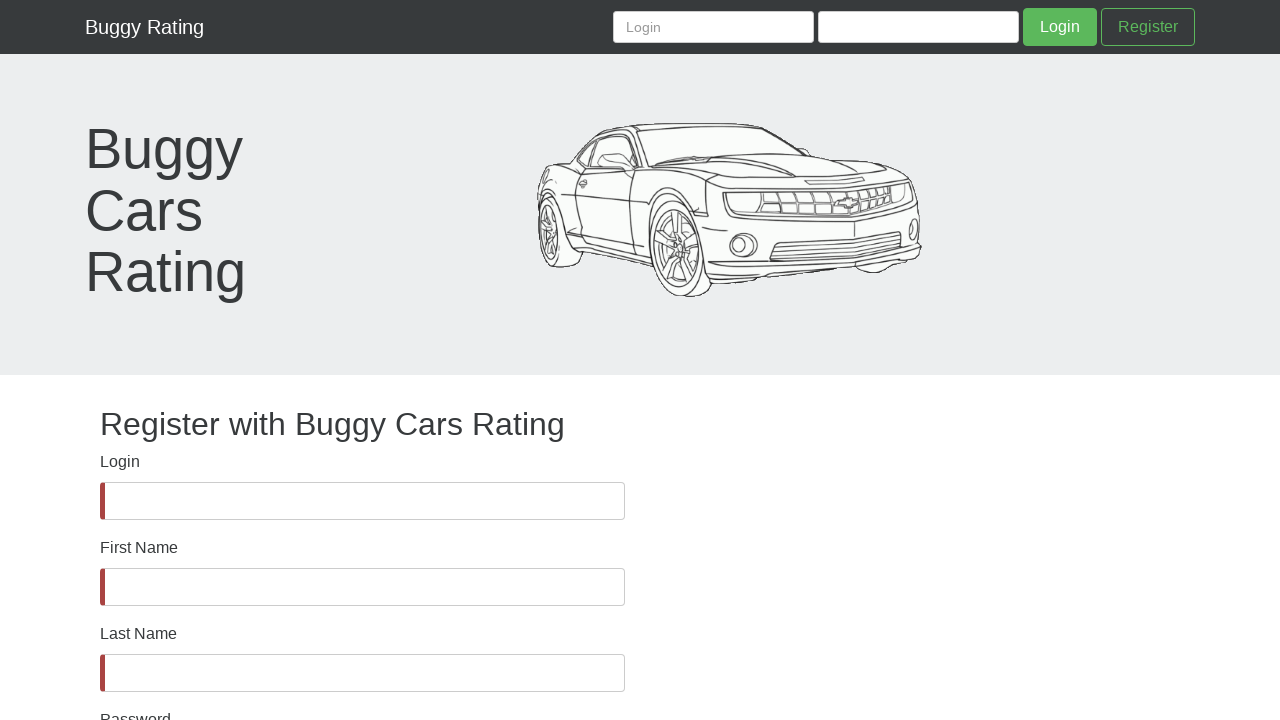

Filled password field with 32 lowercase characters (length > 10) on #password
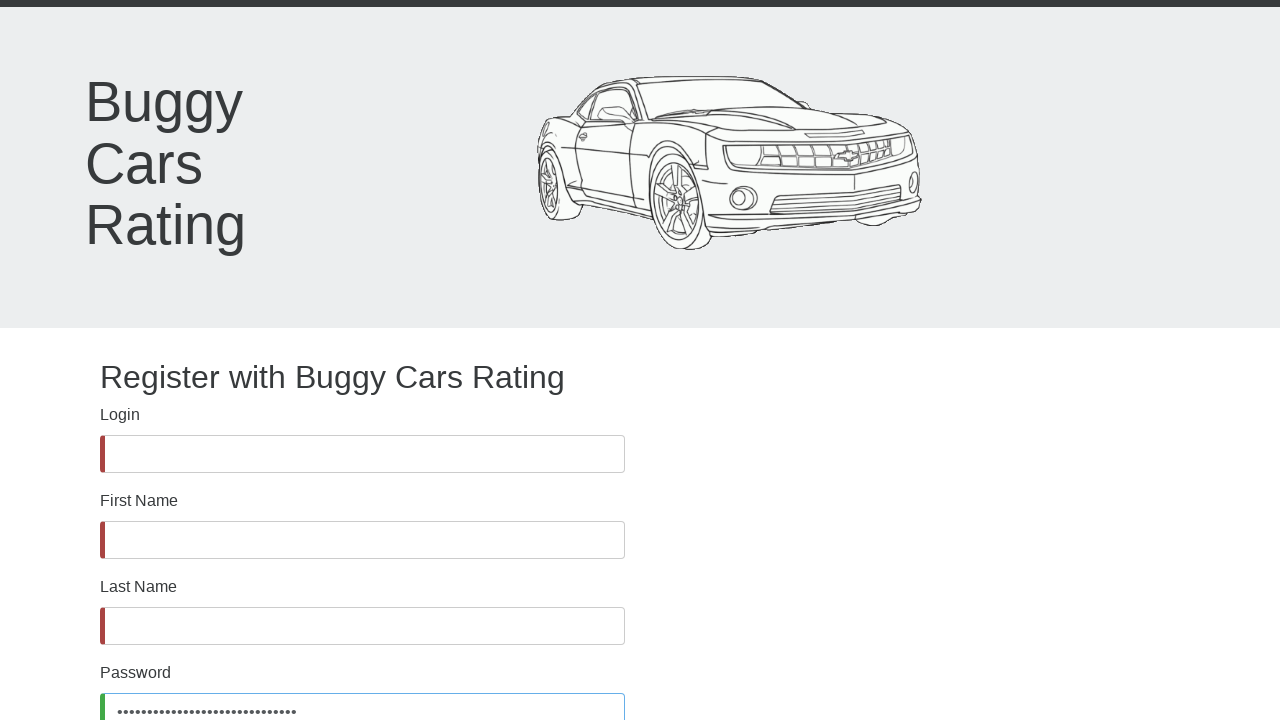

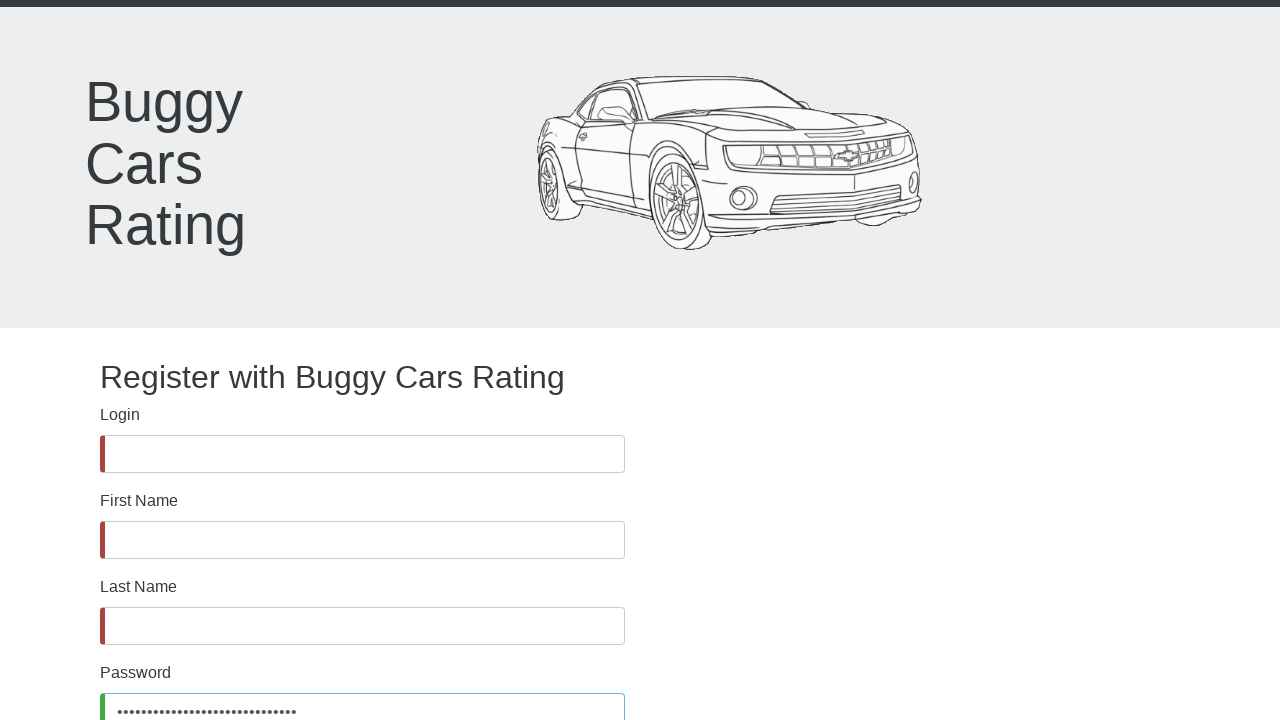